Tests JavaScript prompt dialog handling by clicking a button that triggers a prompt and entering text

Starting URL: https://the-internet.herokuapp.com/javascript_alerts

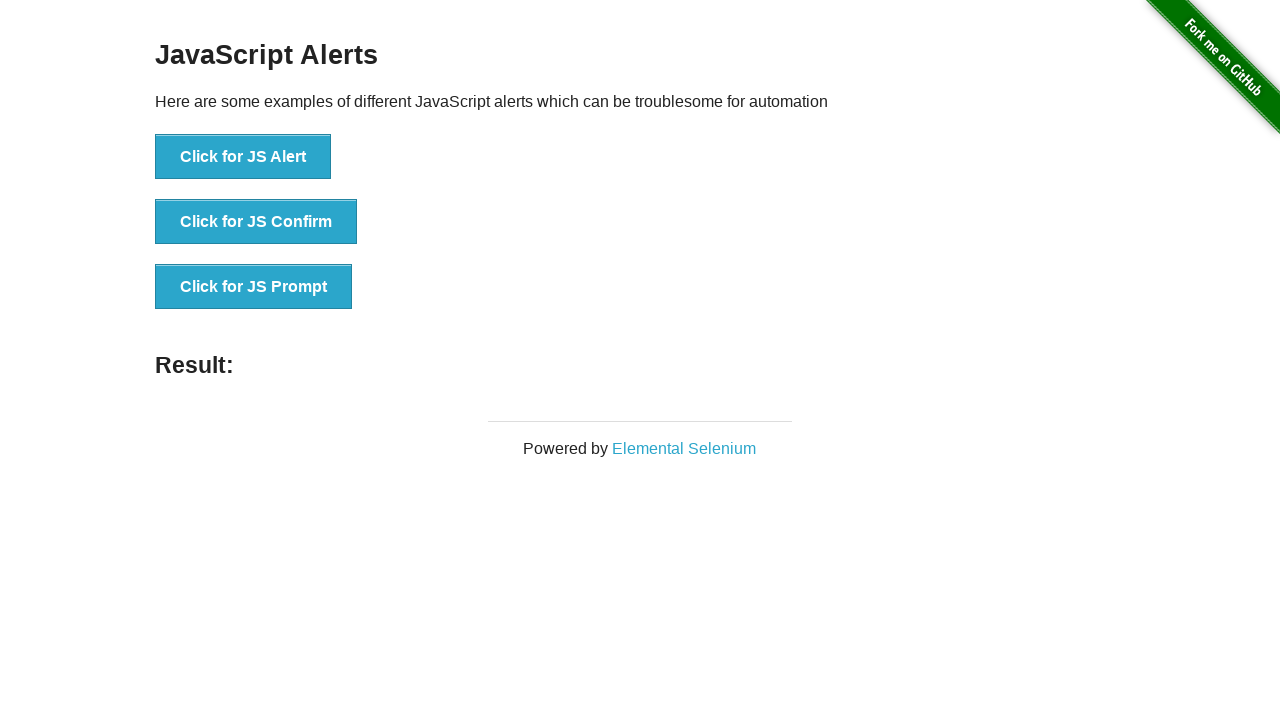

Set up dialog handler to accept prompt with input 'TestUser'
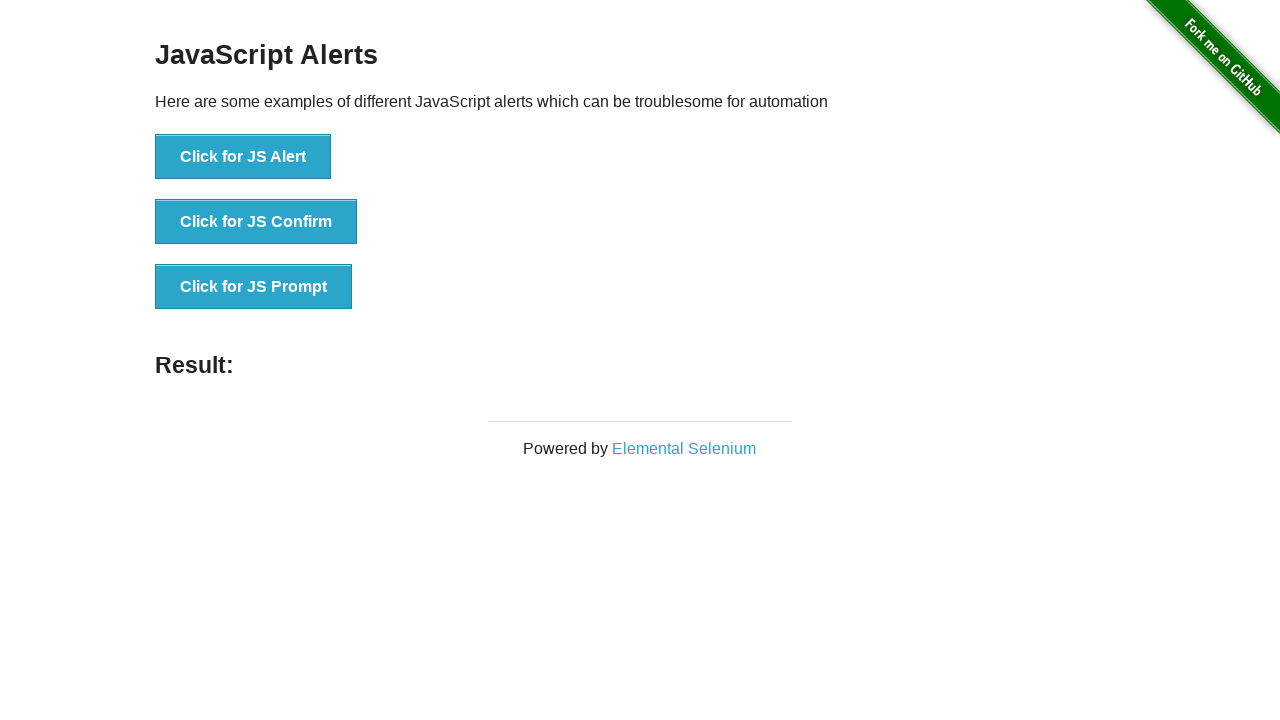

Clicked button to trigger JavaScript prompt dialog at (254, 287) on button[onclick="jsPrompt()"]
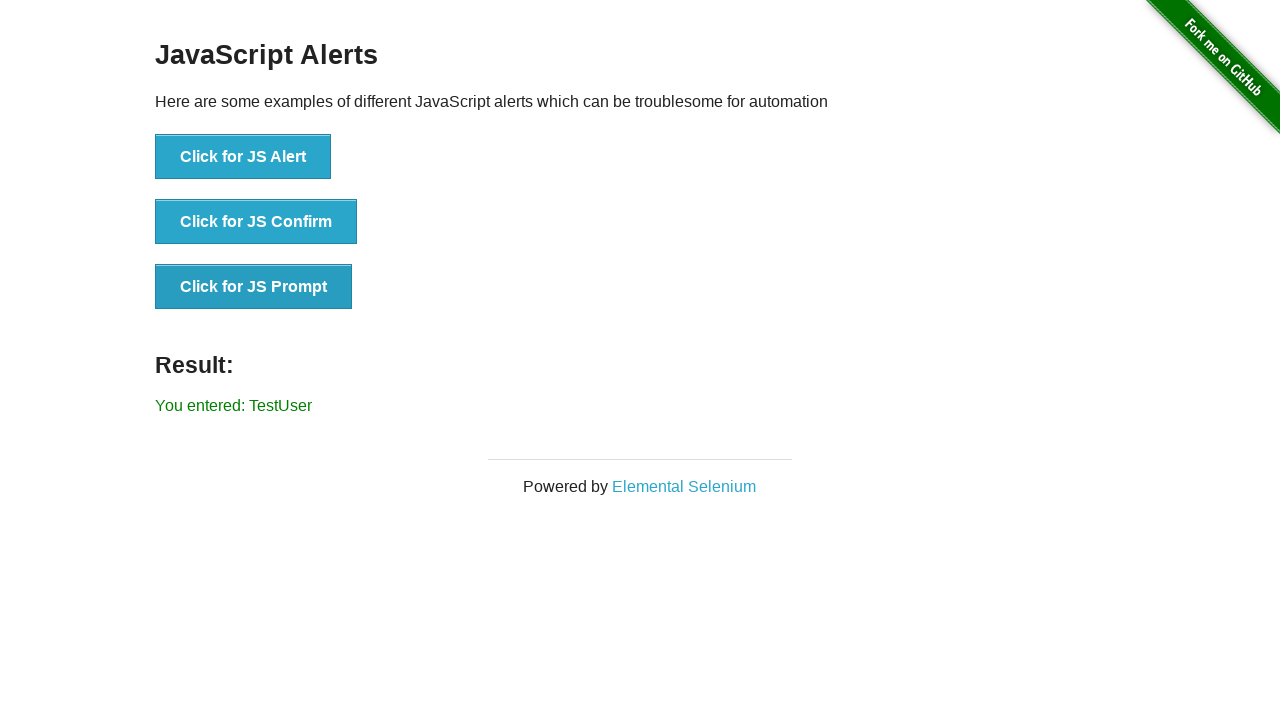

Prompt result text appeared on page
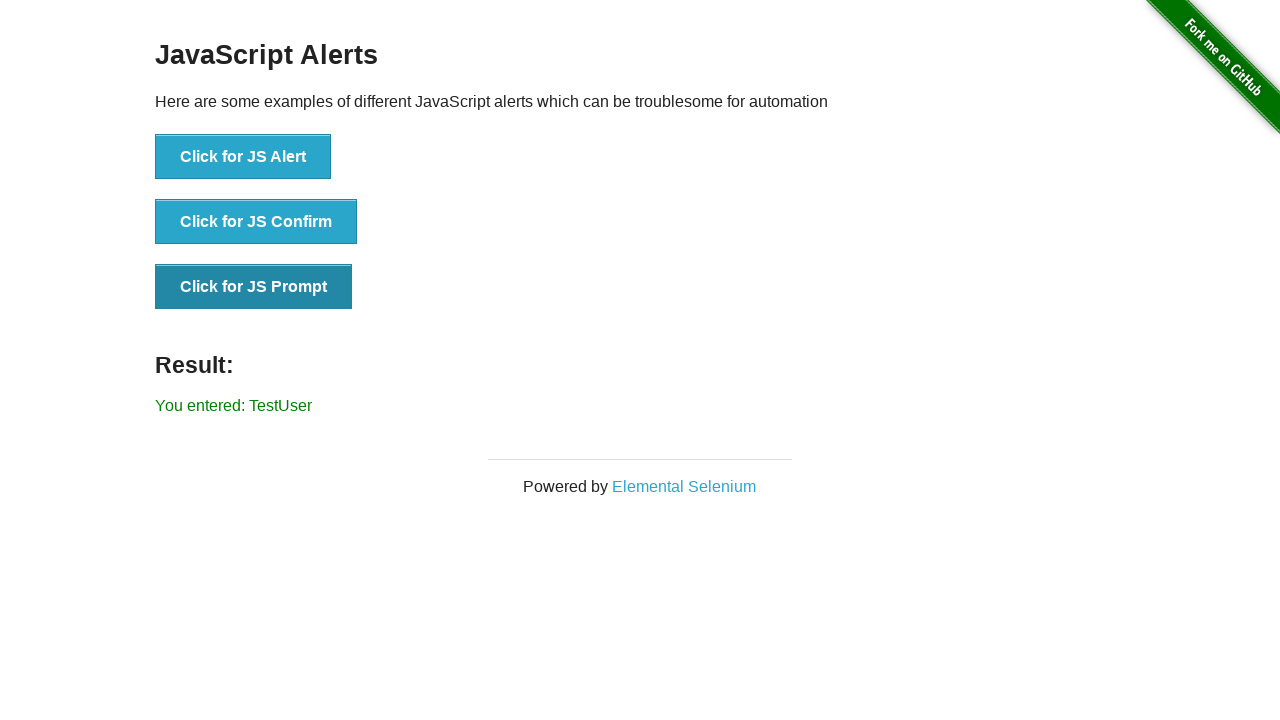

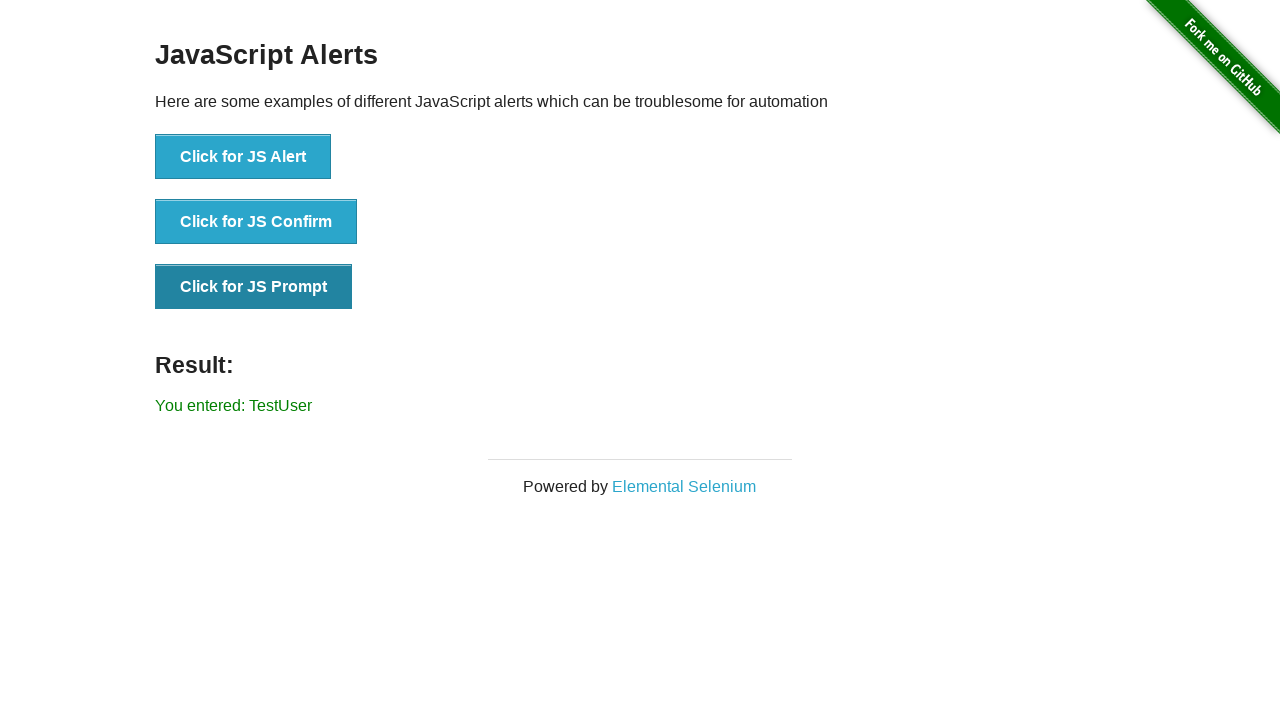